Tests that new todo items are appended to the bottom of the list by creating 3 items and verifying order

Starting URL: https://demo.playwright.dev/todomvc

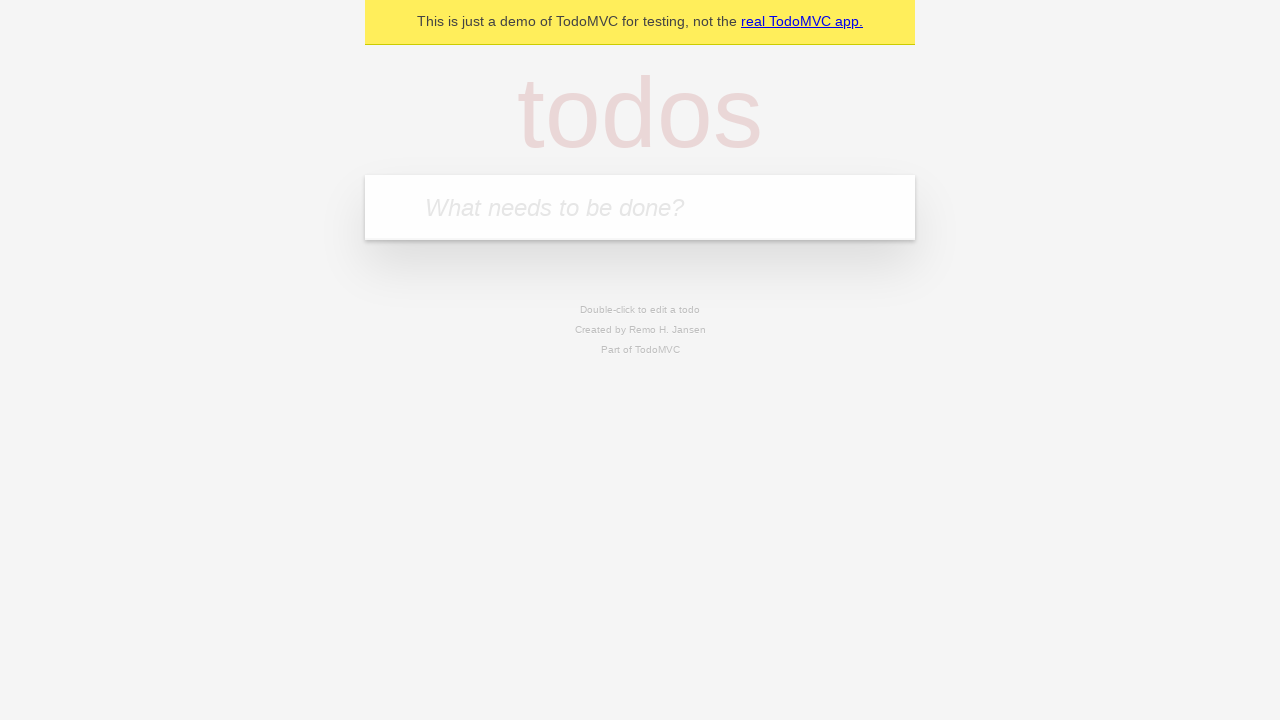

Navigated to TodoMVC demo application
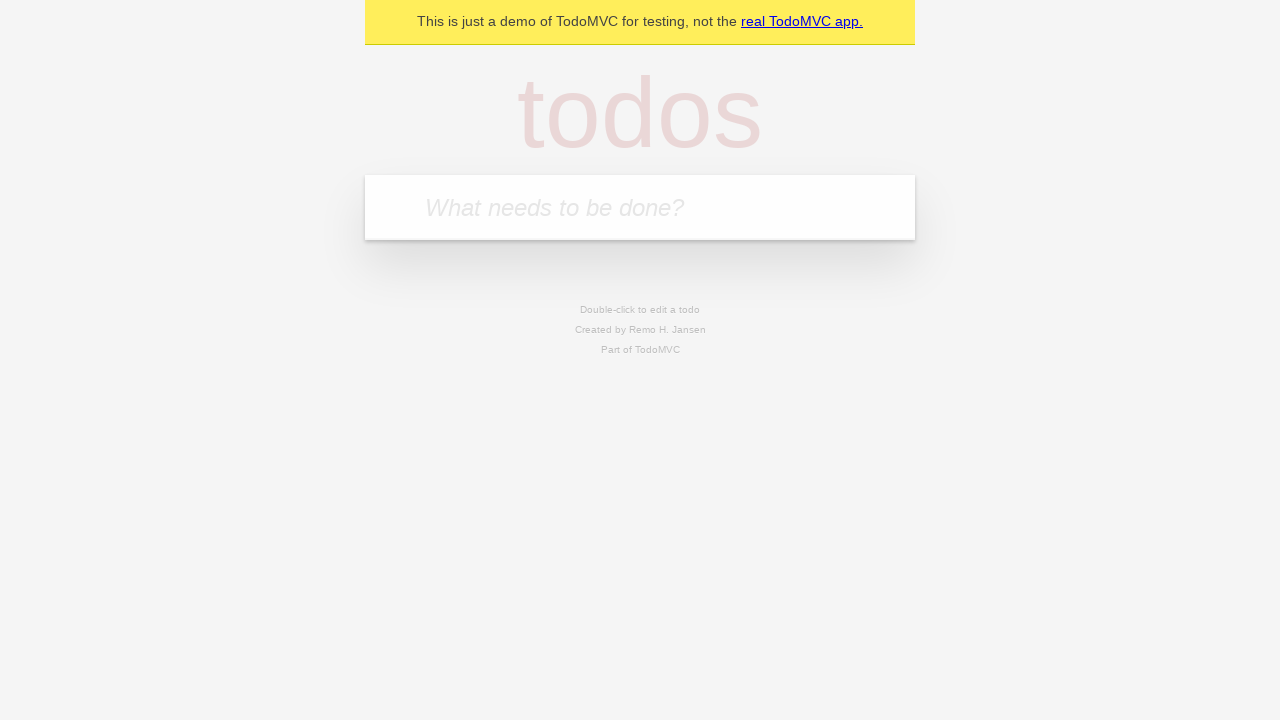

Located the todo input field
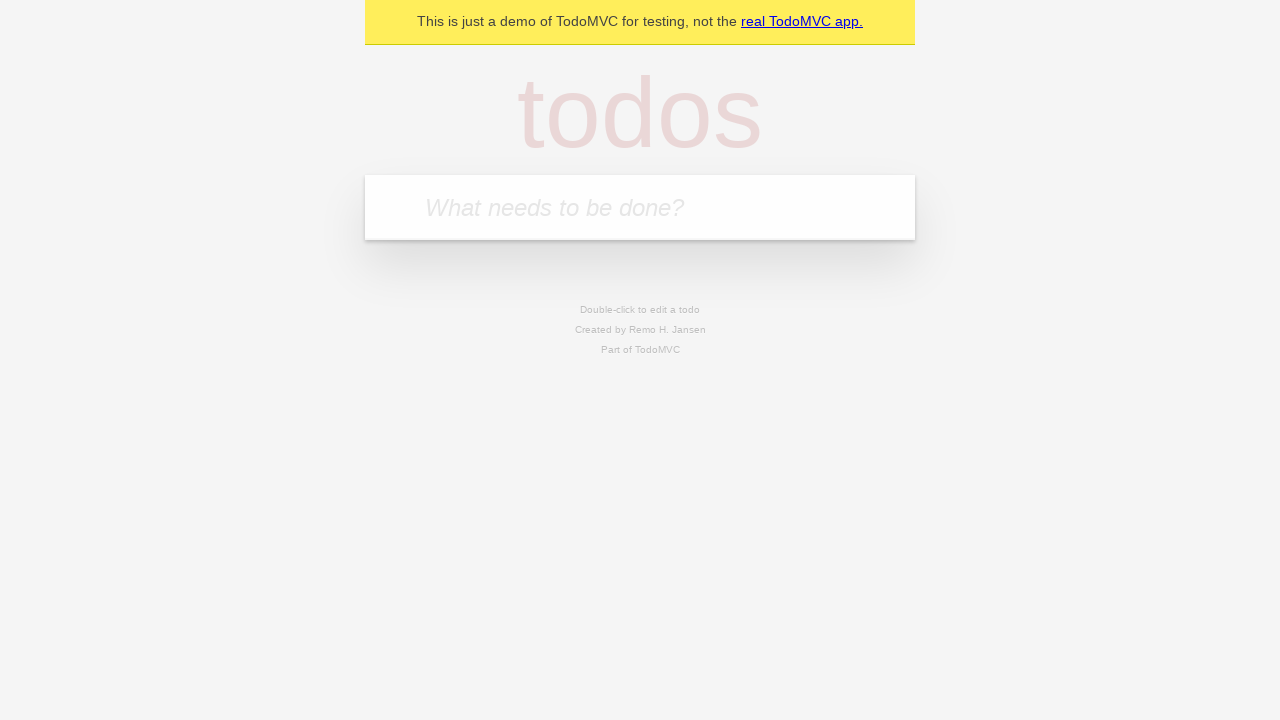

Filled todo input with 'buy some cheese' on internal:attr=[placeholder="What needs to be done?"i]
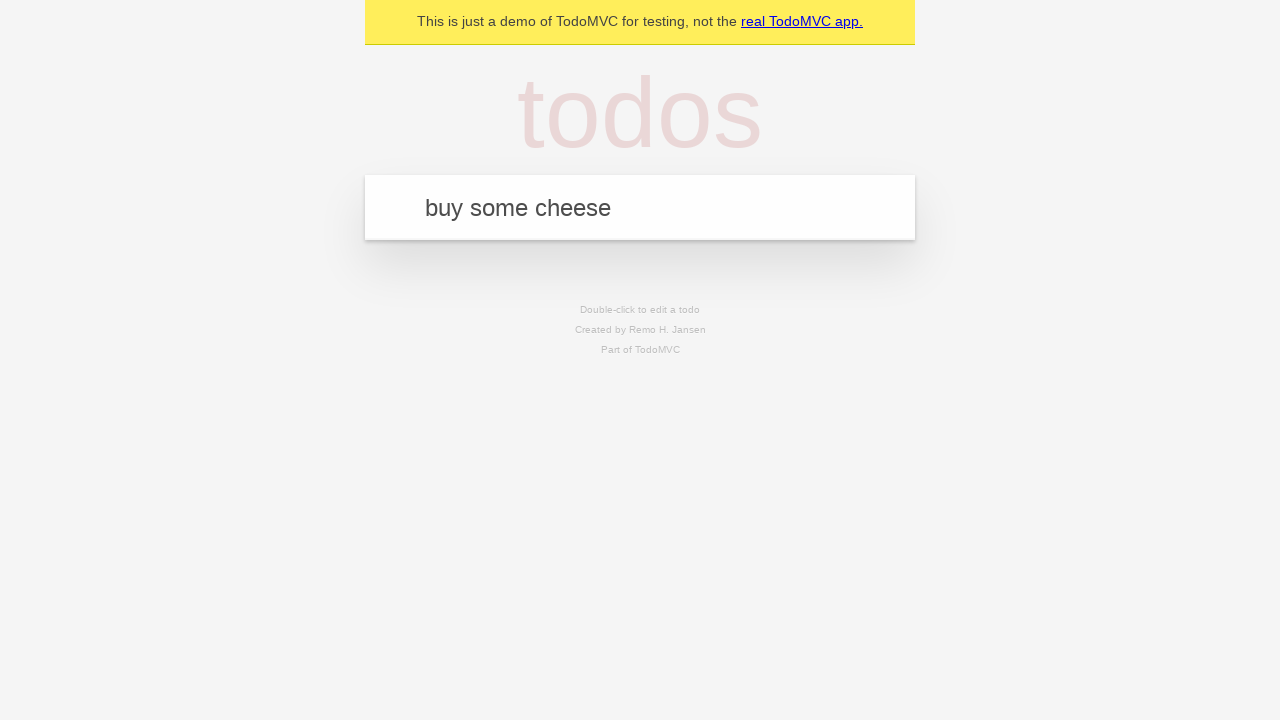

Pressed Enter to create todo item 'buy some cheese' on internal:attr=[placeholder="What needs to be done?"i]
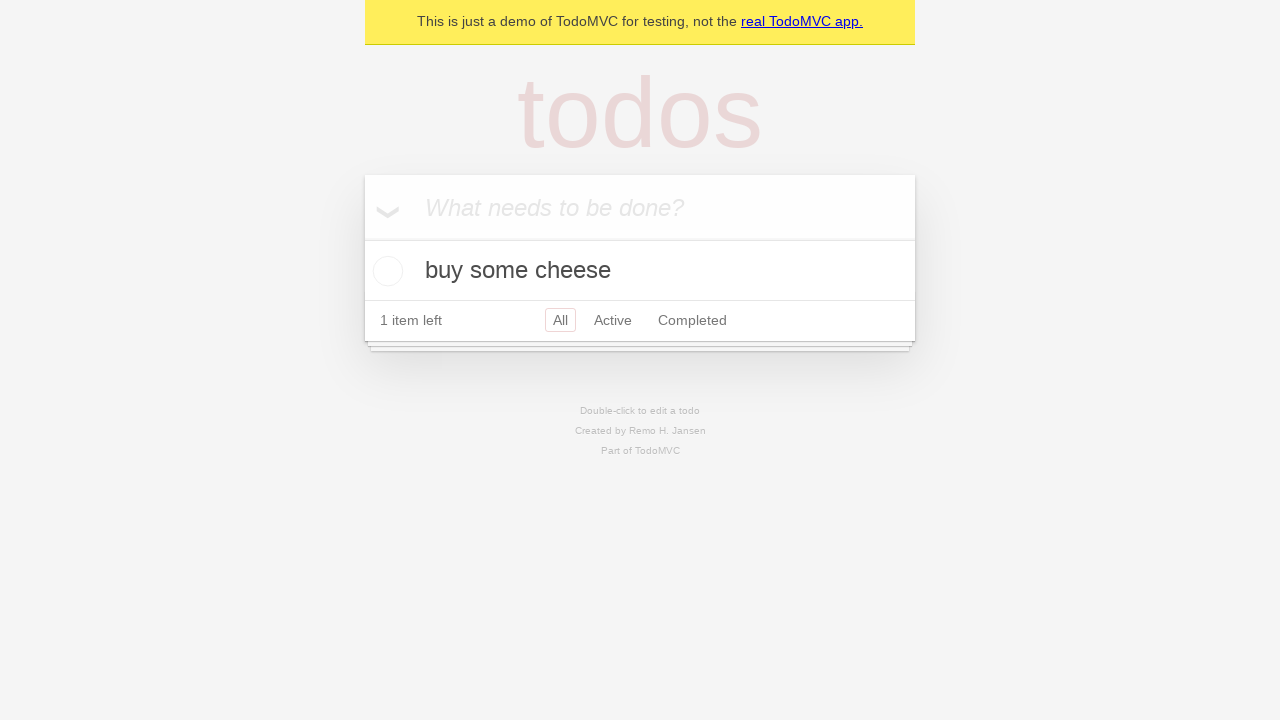

Filled todo input with 'feed the cat' on internal:attr=[placeholder="What needs to be done?"i]
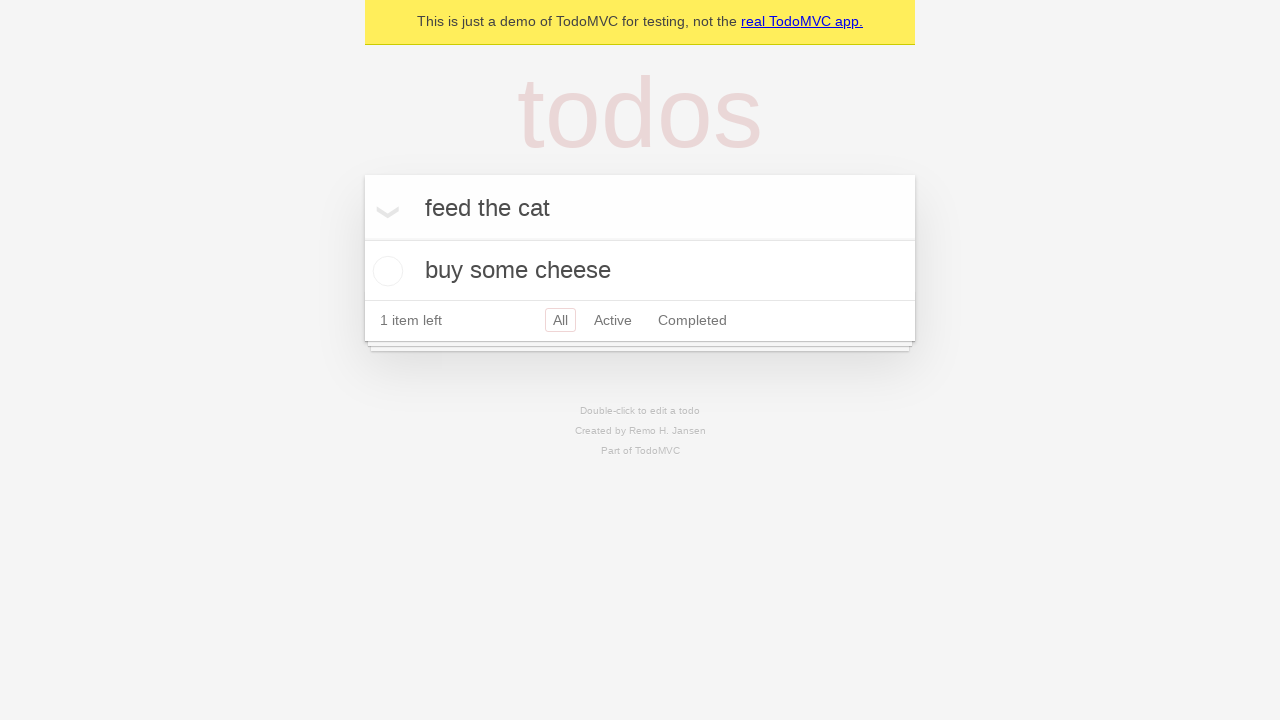

Pressed Enter to create todo item 'feed the cat' on internal:attr=[placeholder="What needs to be done?"i]
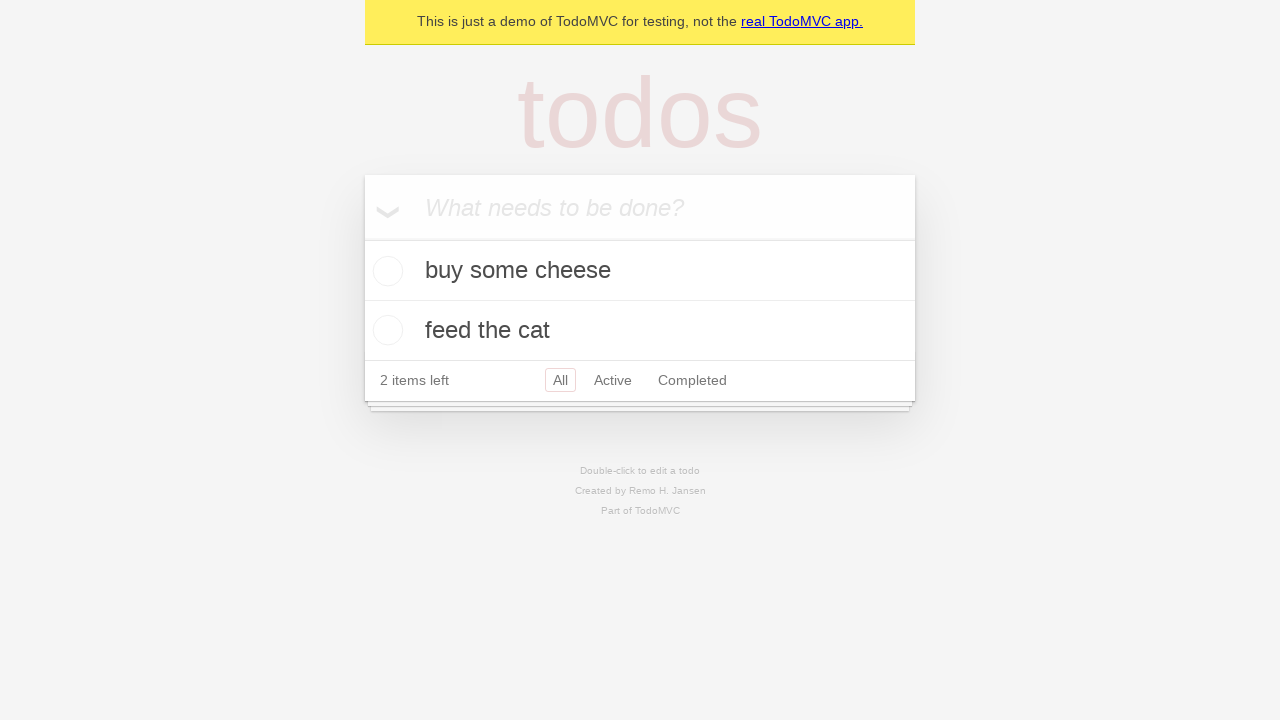

Filled todo input with 'book a doctors appointment' on internal:attr=[placeholder="What needs to be done?"i]
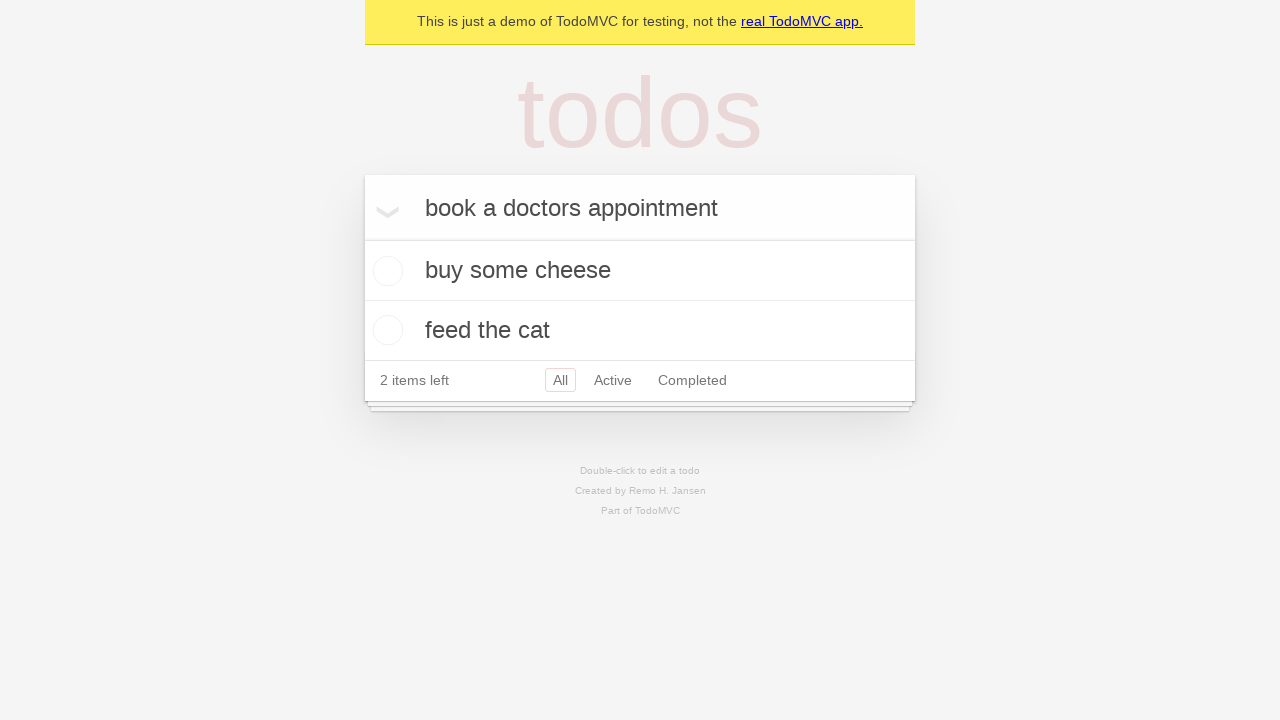

Pressed Enter to create todo item 'book a doctors appointment' on internal:attr=[placeholder="What needs to be done?"i]
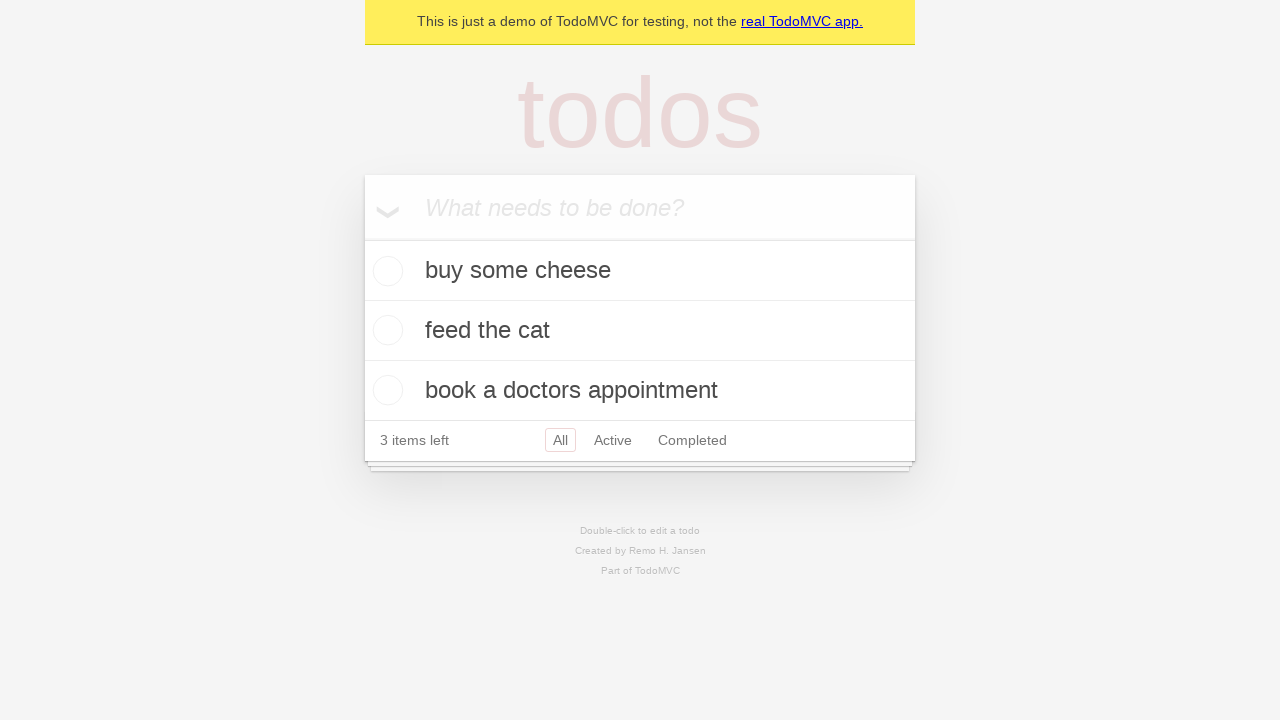

Verified that all 3 todo items were created (3 items left counter visible)
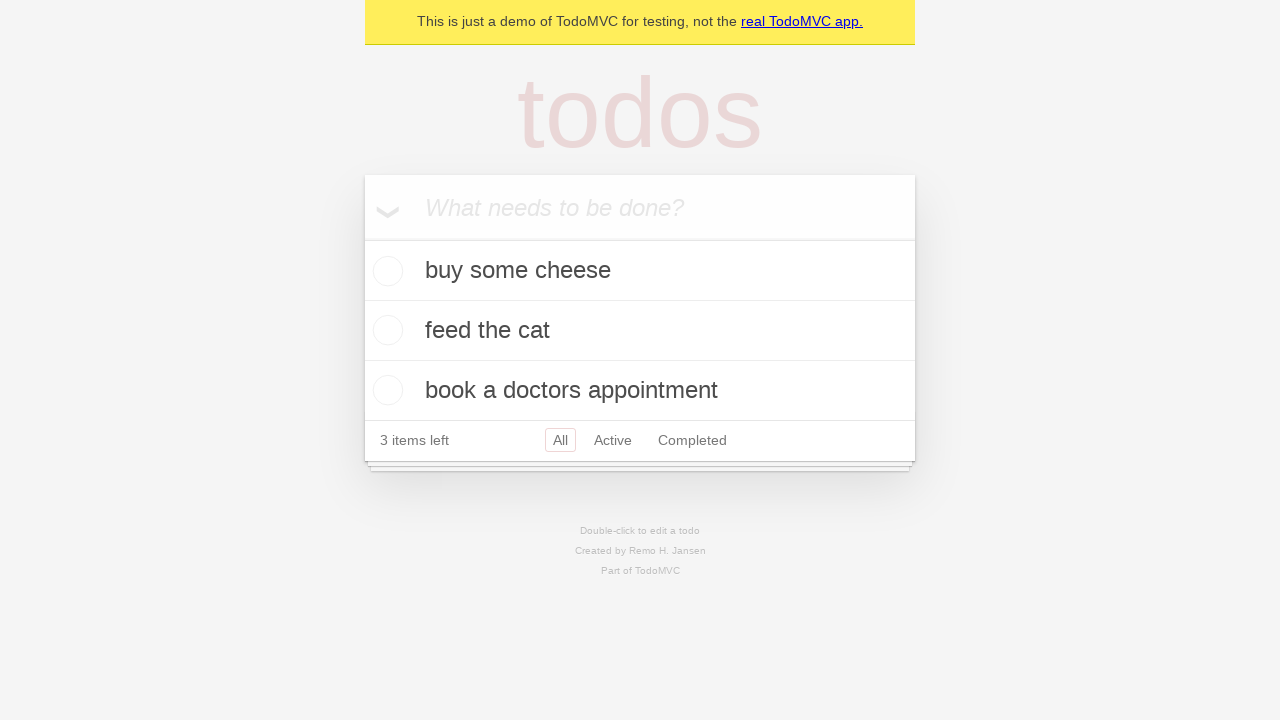

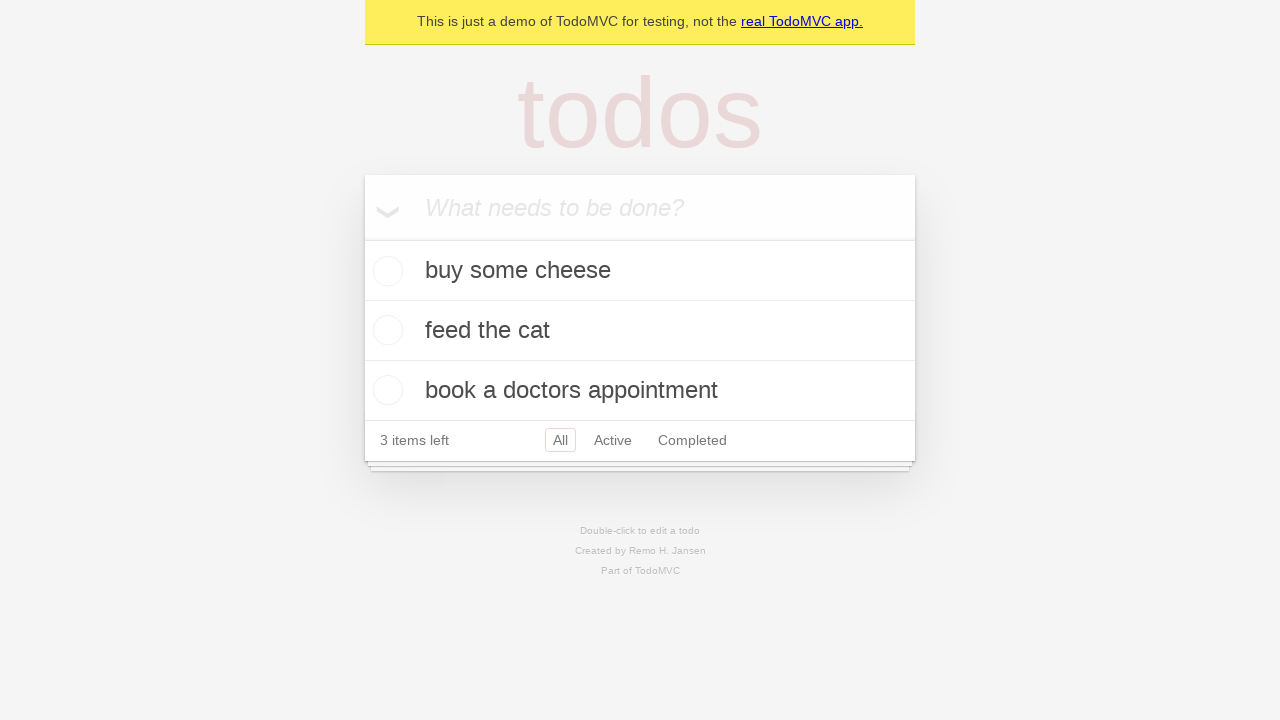